Tests the ability to highlight a specific element on a page by changing its CSS border style to a red dashed border, then waiting and reverting the style back to the original.

Starting URL: https://the-internet.herokuapp.com/large

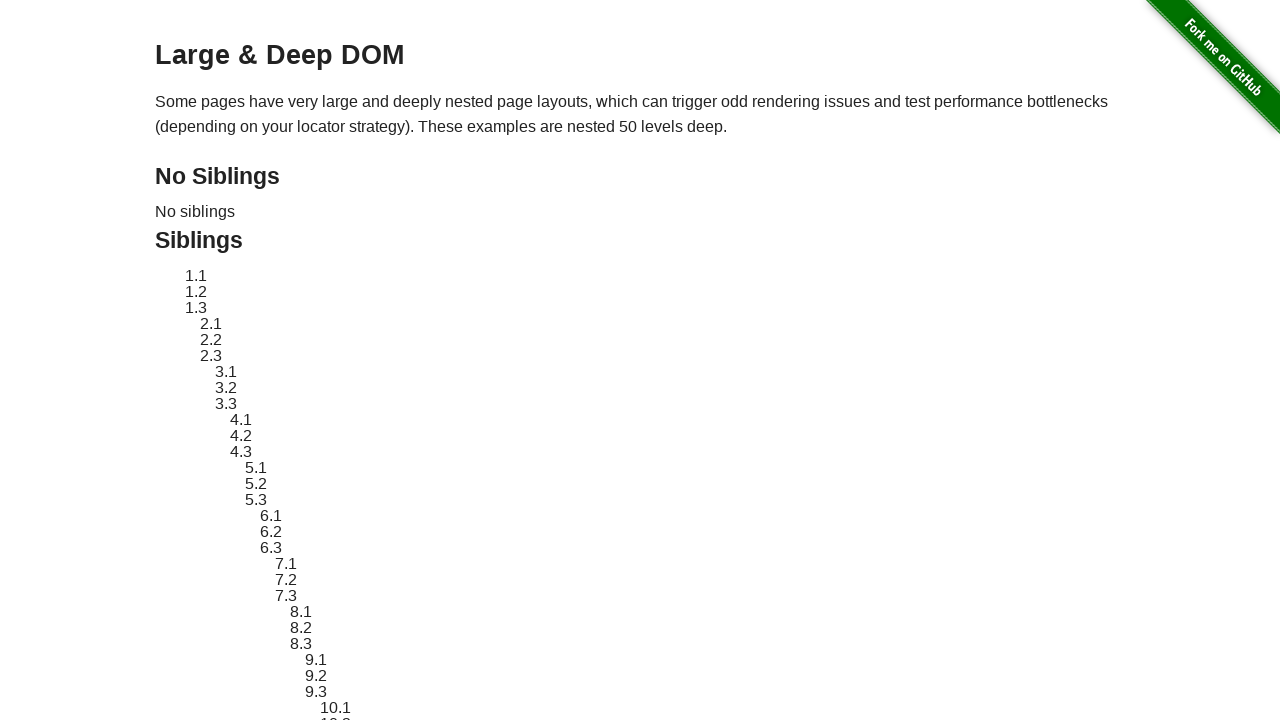

Located target element with ID sibling-2.3
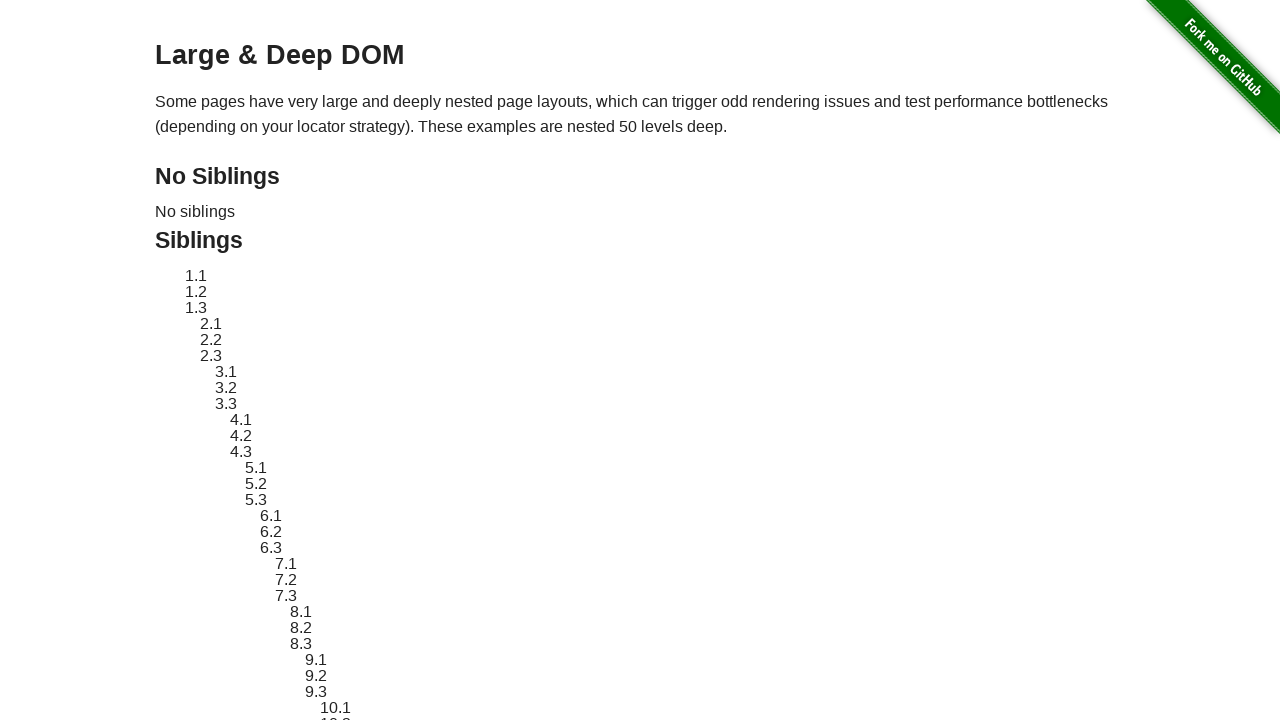

Retrieved original style attribute from target element
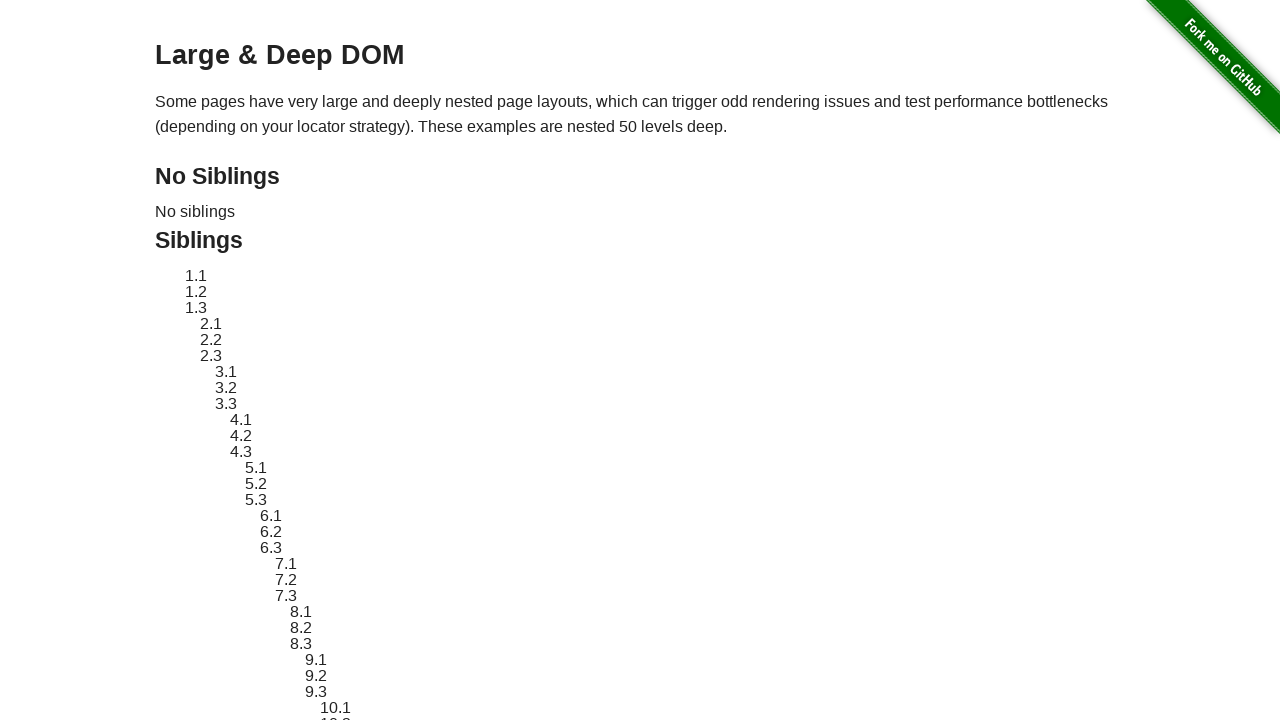

Applied red dashed border highlight to target element
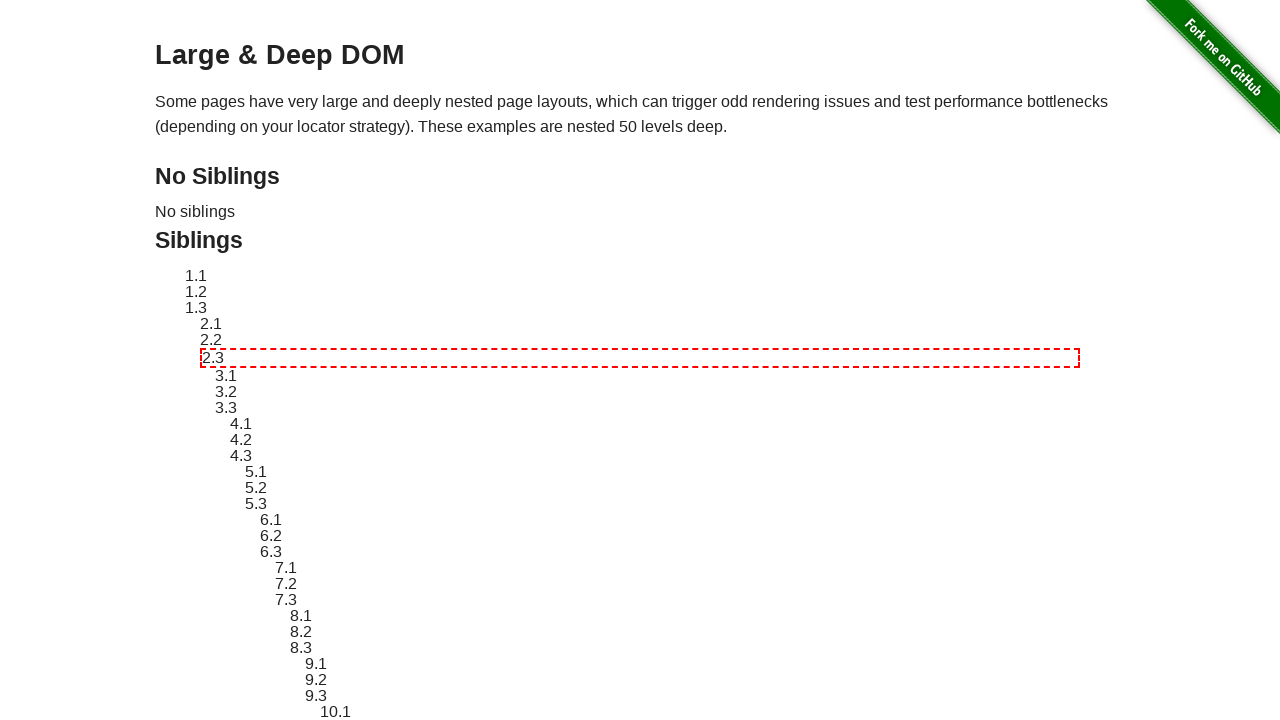

Waited 2 seconds to display the highlight
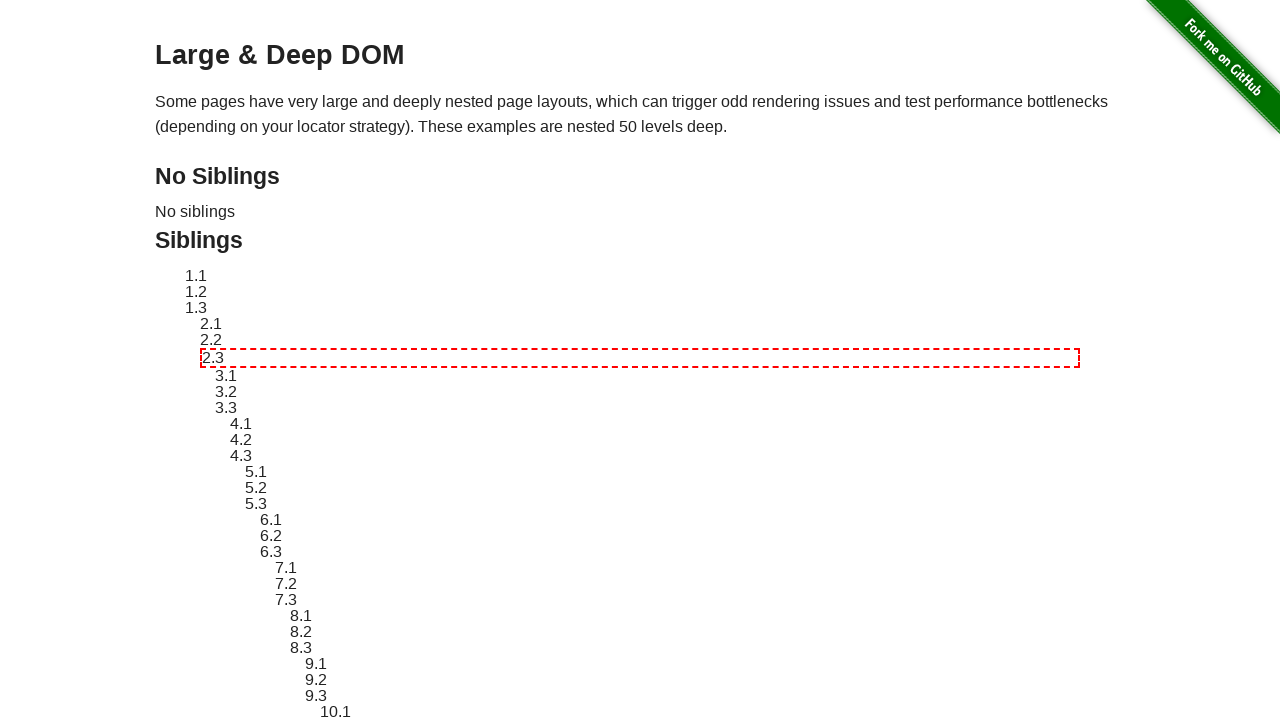

Reverted target element style back to original
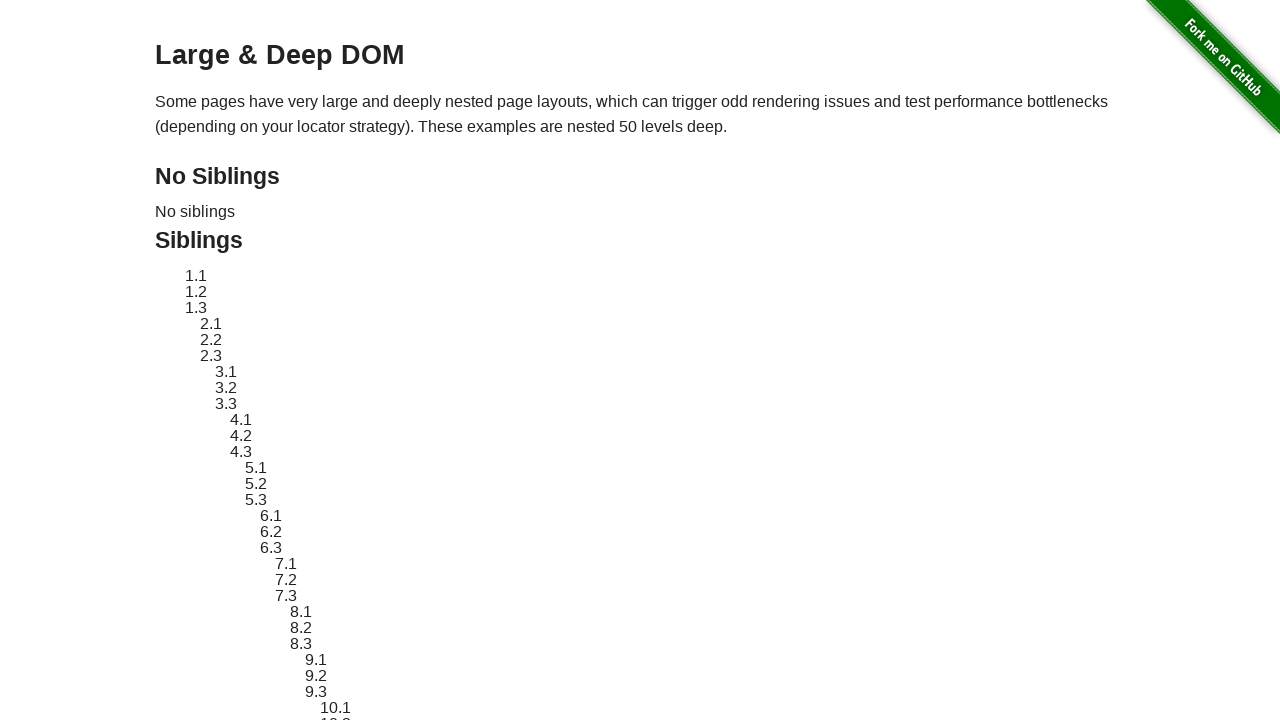

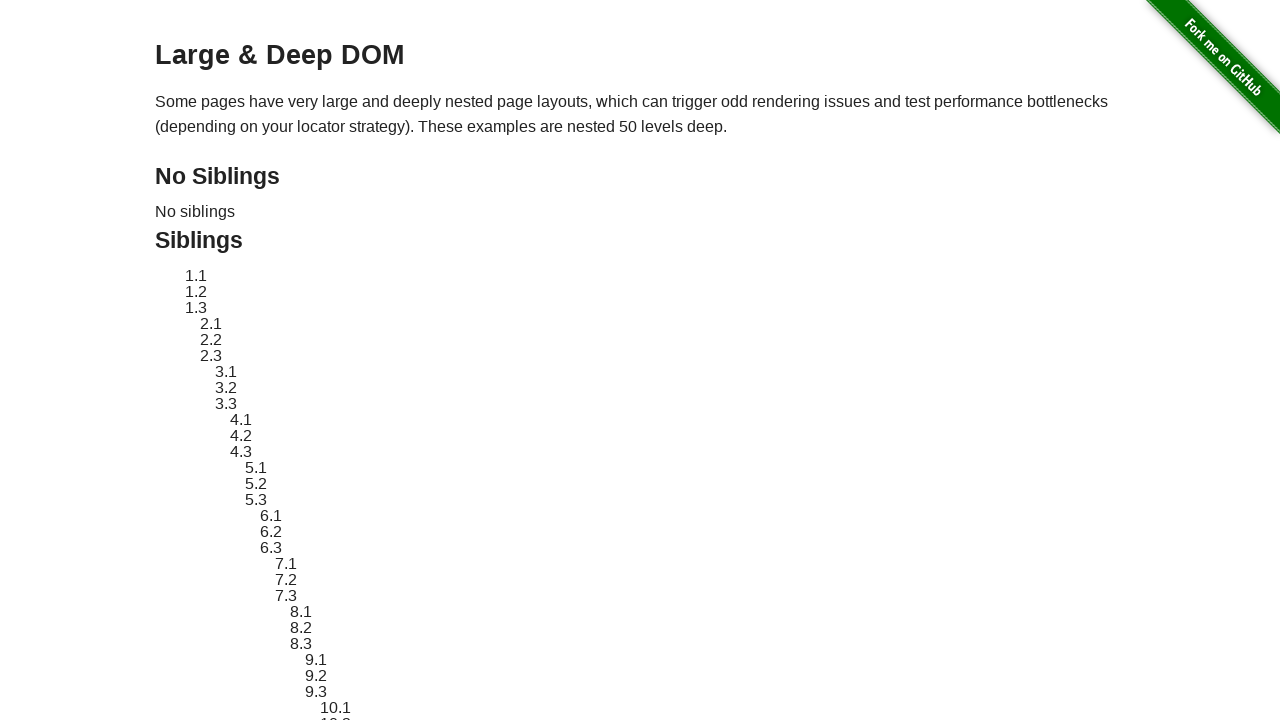